Tests alert handling functionality by clicking a button to trigger an alert and then accepting it

Starting URL: http://omayo.blogspot.com/

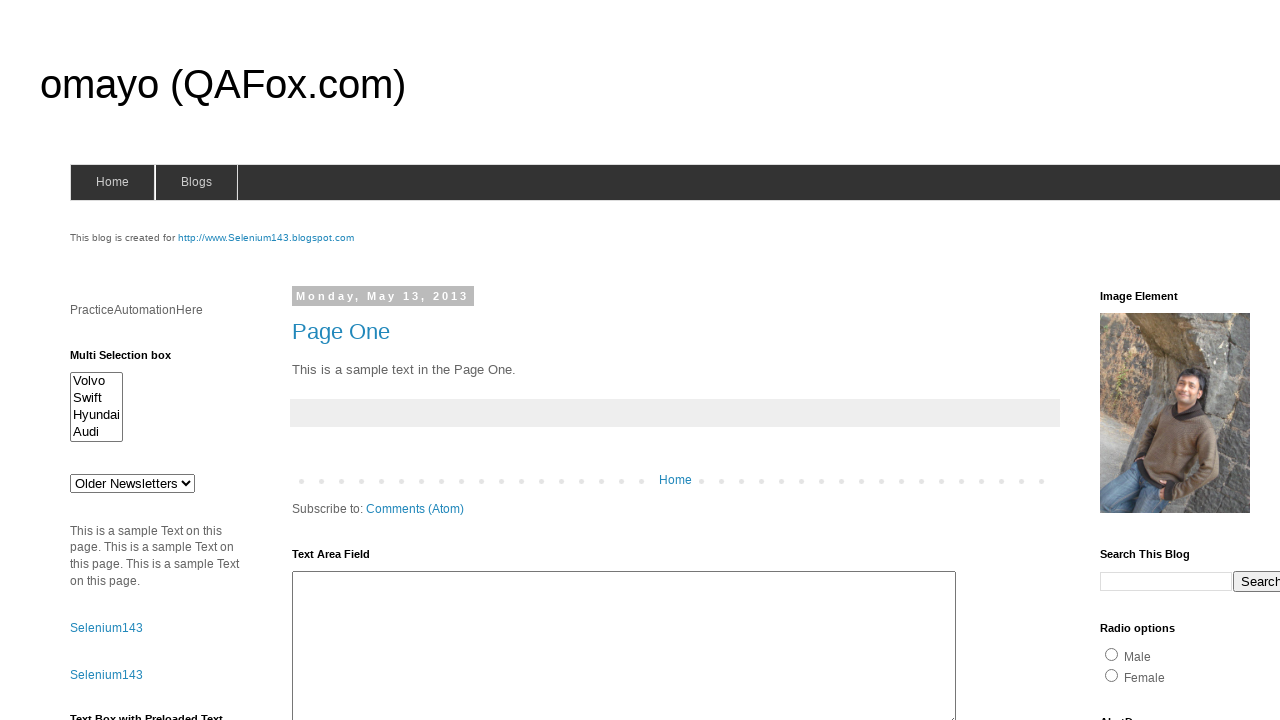

Clicked alert button to trigger alert dialog at (1154, 361) on #alert1
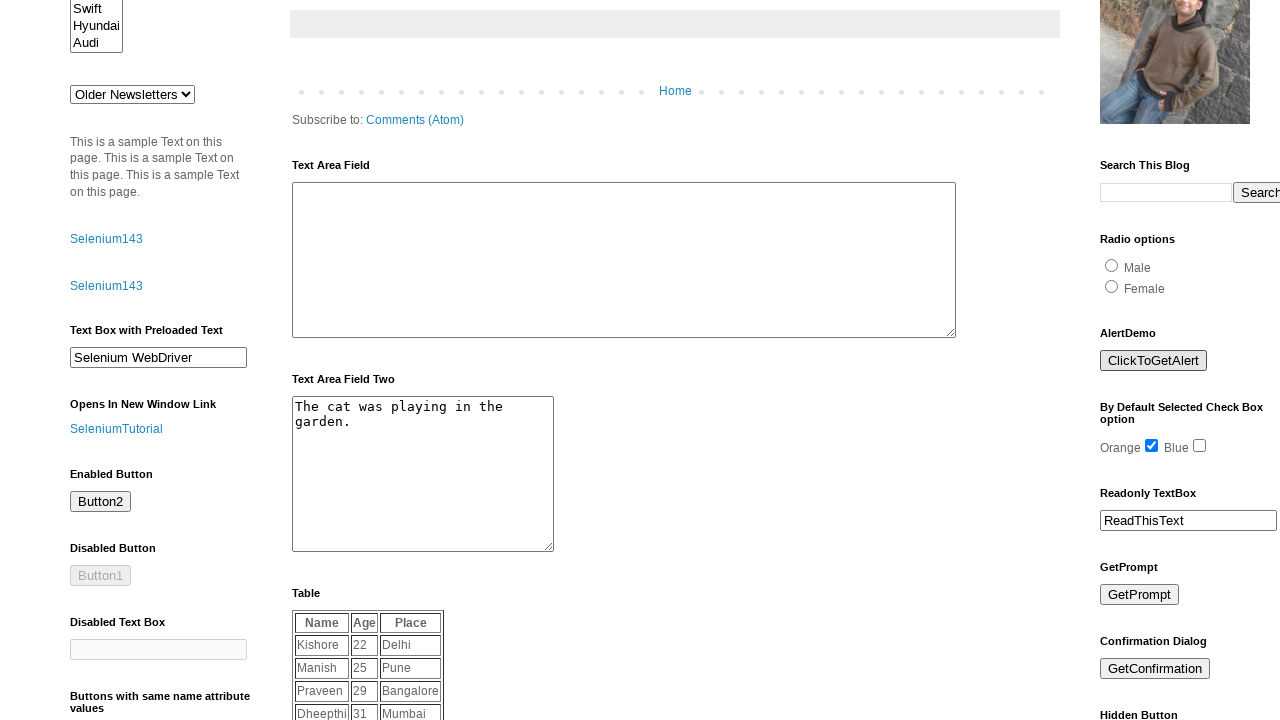

Set up dialog handler to accept alert
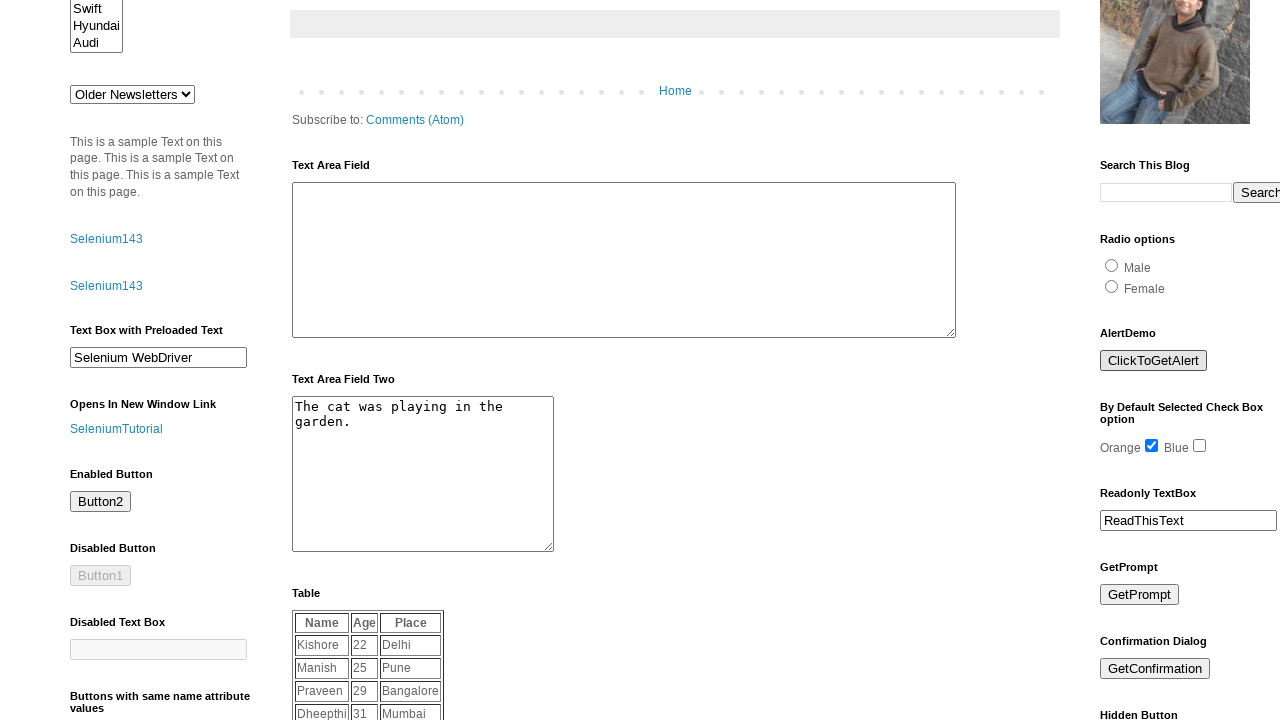

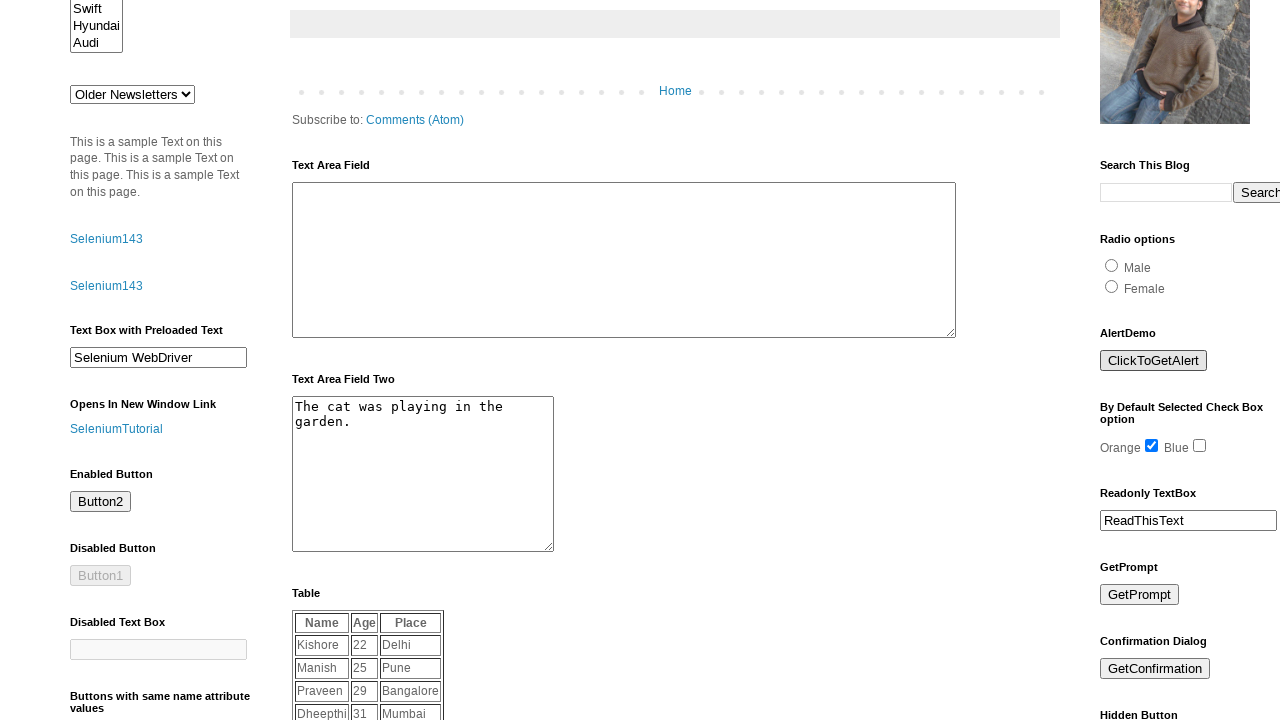